Tests clicking on an element after waiting for it to become visible

Starting URL: https://demoqa.com/dynamic-properties

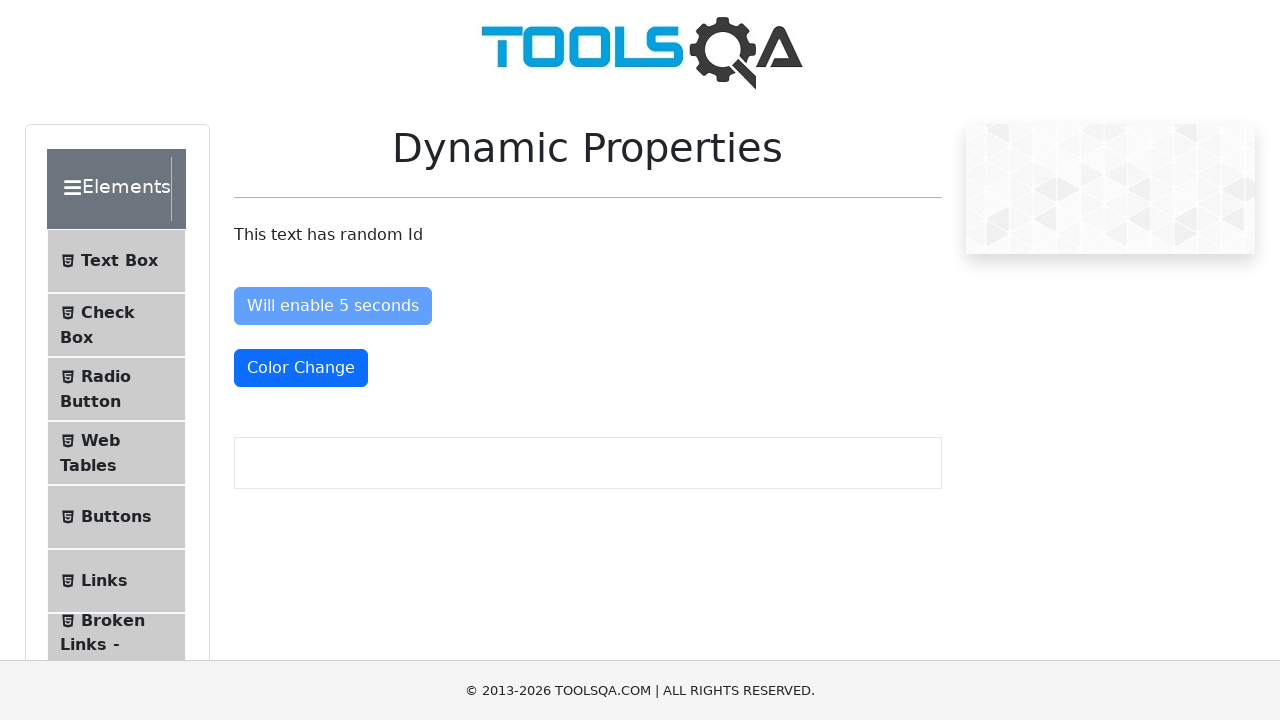

Waited for element to become visible (timeout: 10000ms)
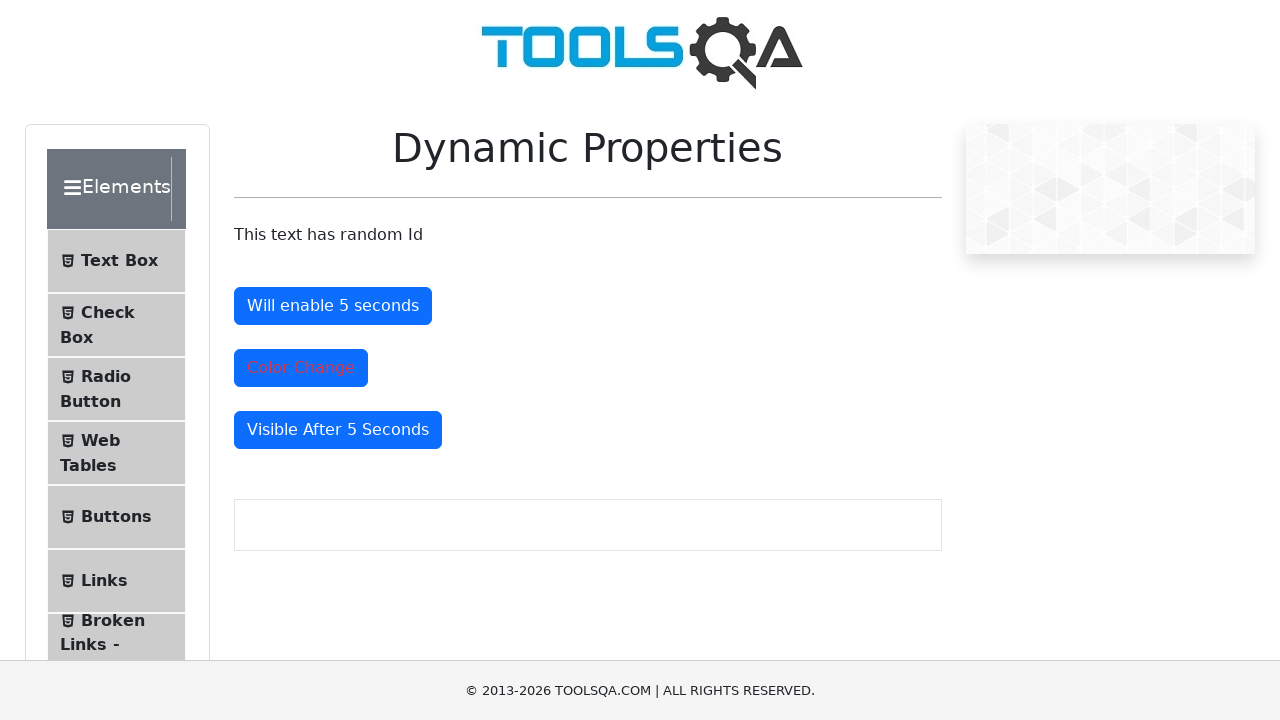

Clicked on the visible element at (338, 430) on #visibleAfter
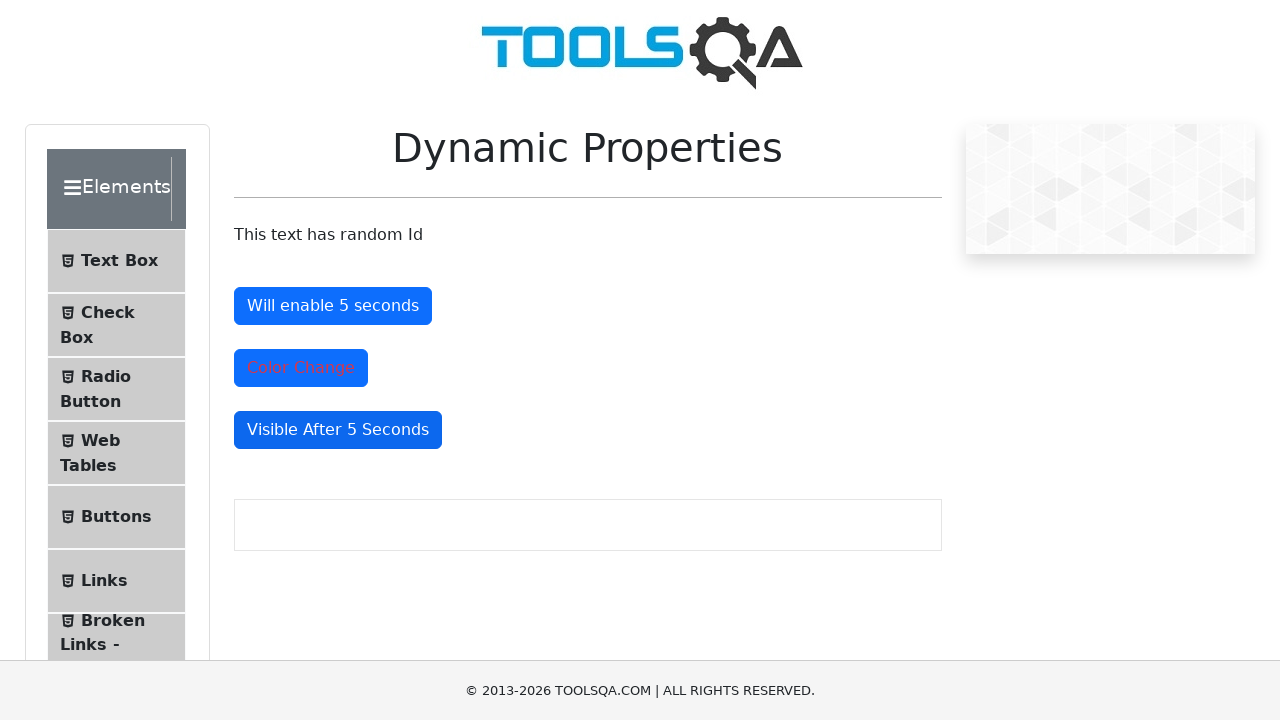

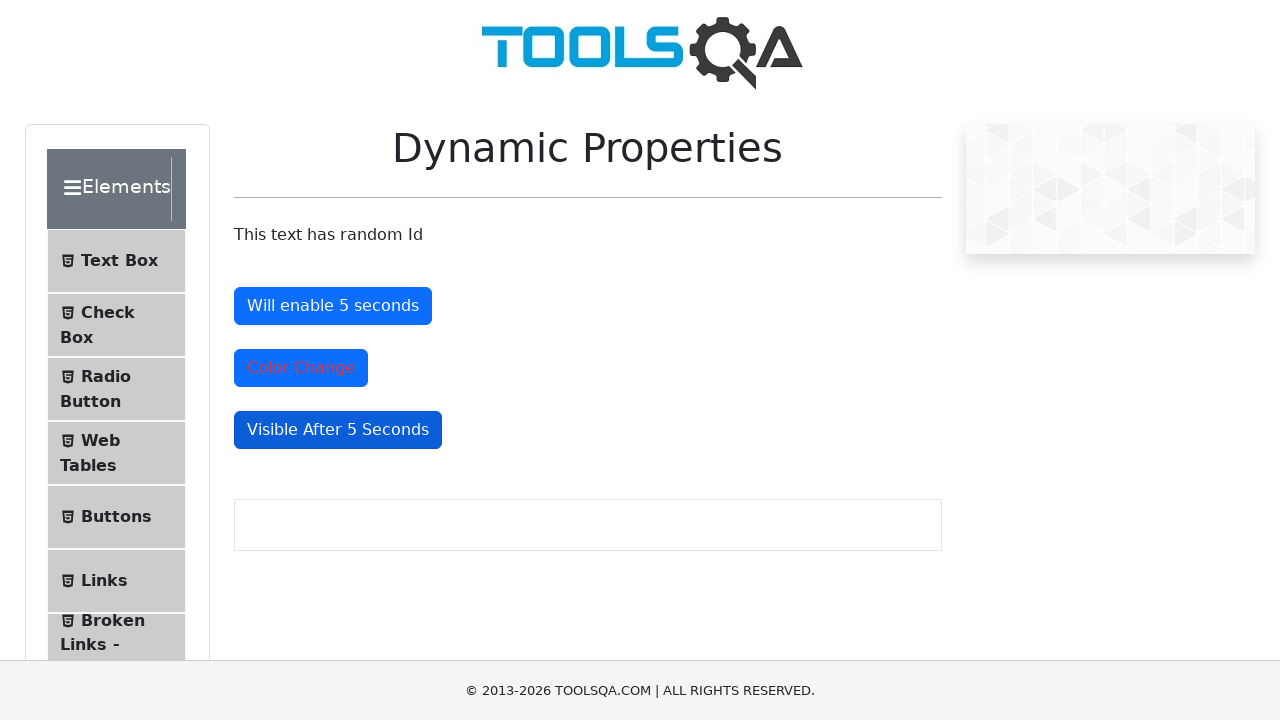